Tests the Forgot Password flow by clicking the forgot password link on the login page, then clicking the cancel button to verify it returns to the login page.

Starting URL: https://opensource-demo.orangehrmlive.com/web/index.php/auth/login

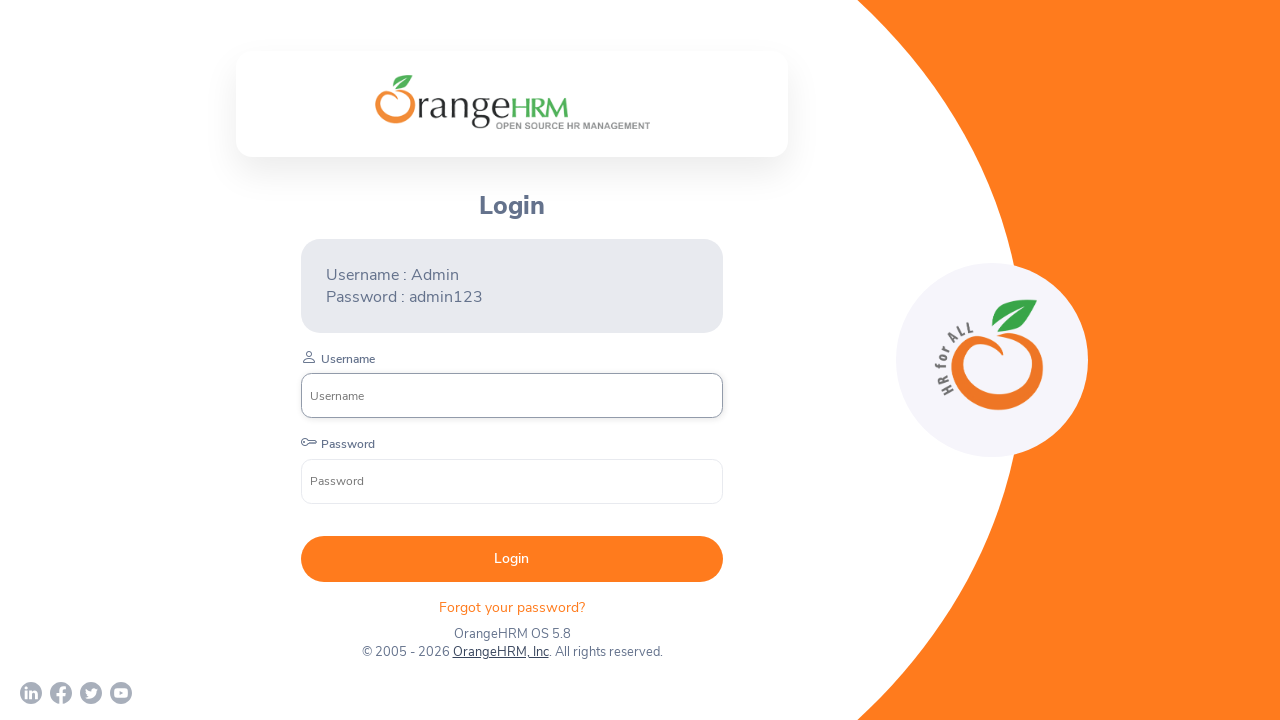

Waited for forgot password link to load on login page
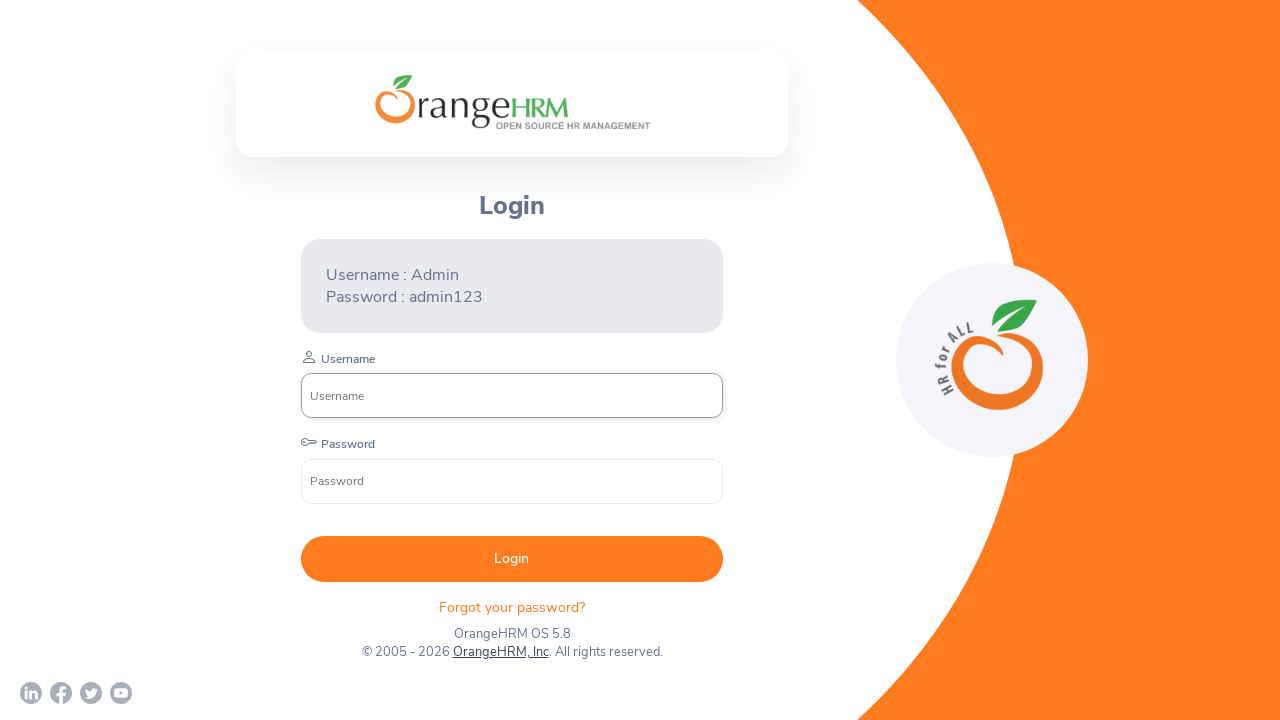

Clicked 'Forgot your password?' link at (512, 607) on div.orangehrm-login-forgot p
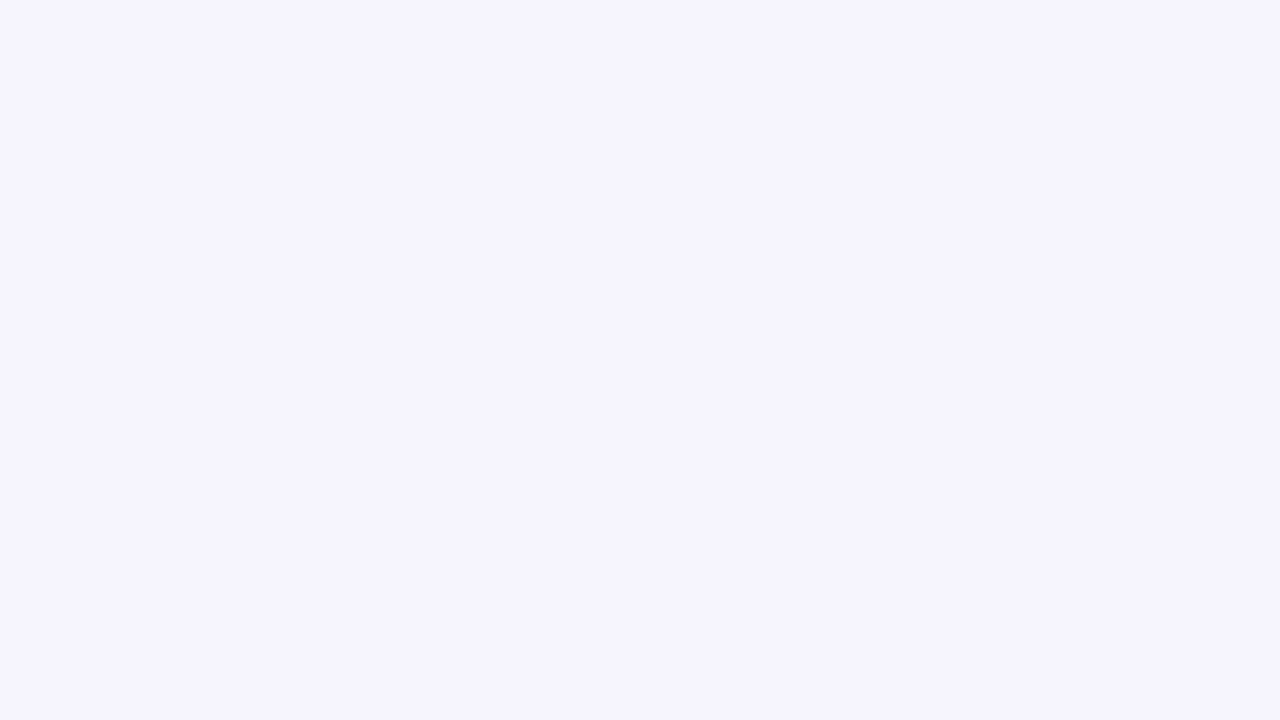

Waited for forgot password page to load
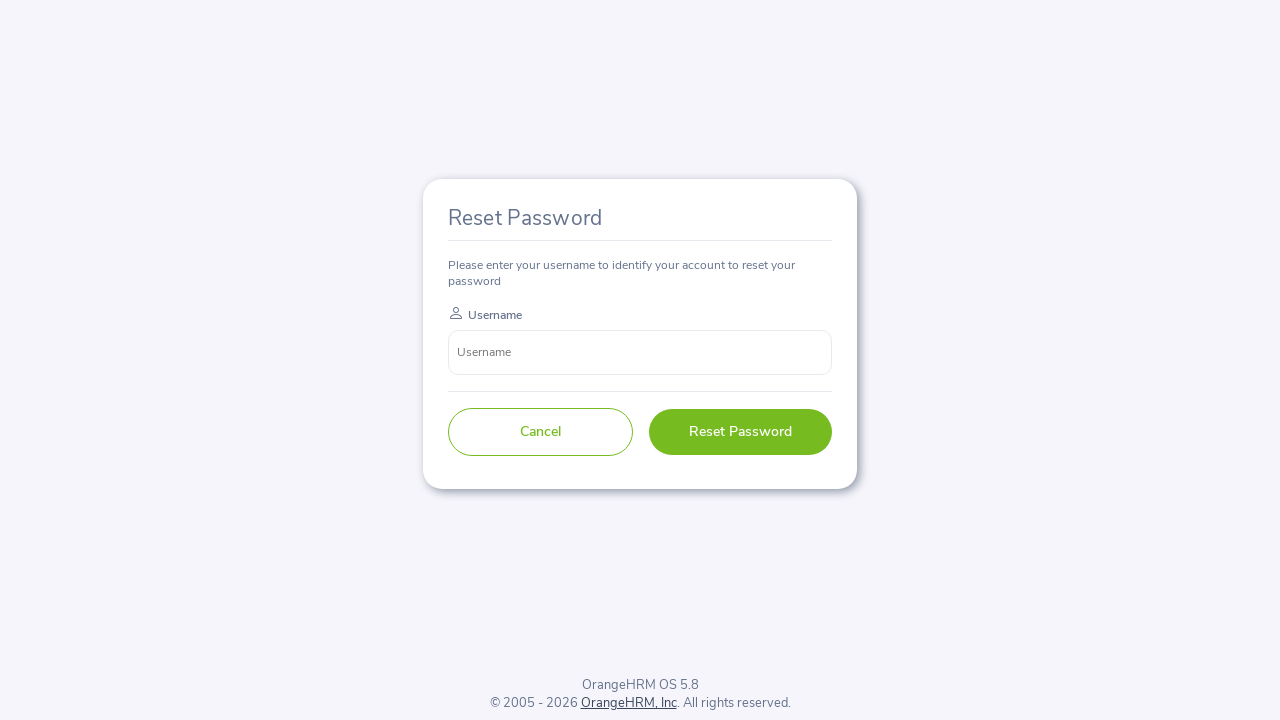

Clicked Cancel button on forgot password page at (540, 432) on button
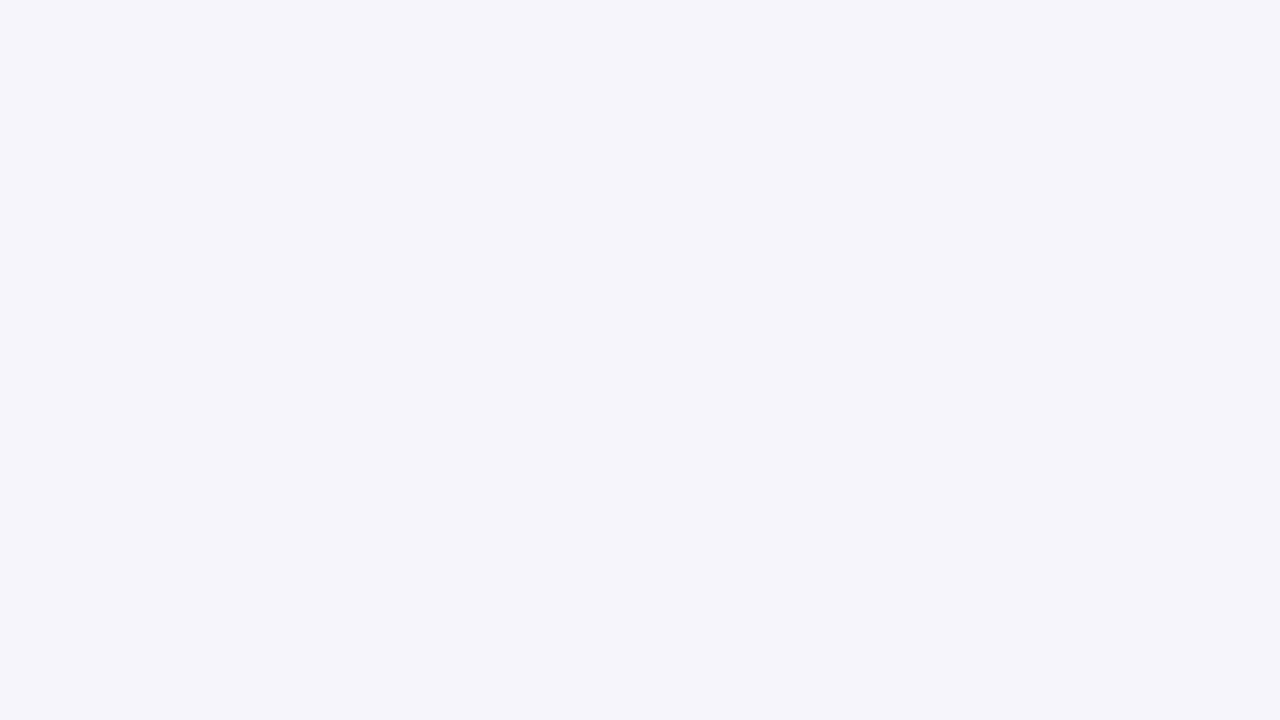

Successfully navigated back to login page
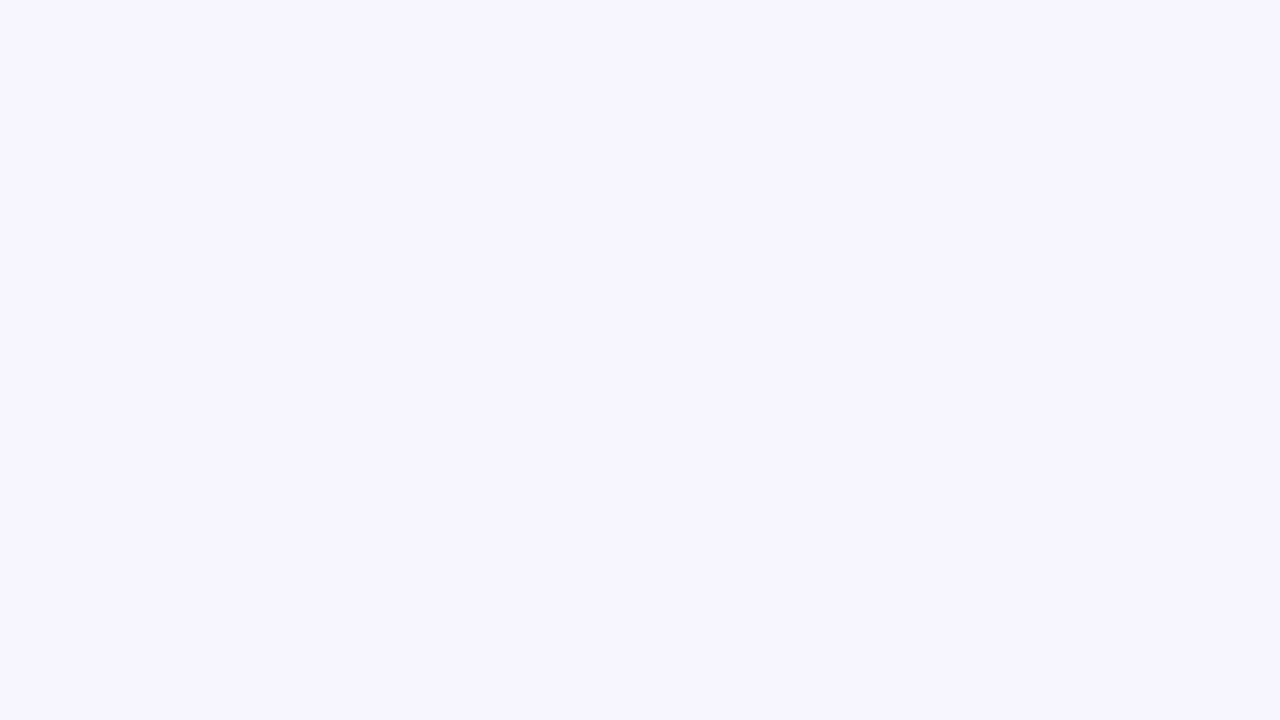

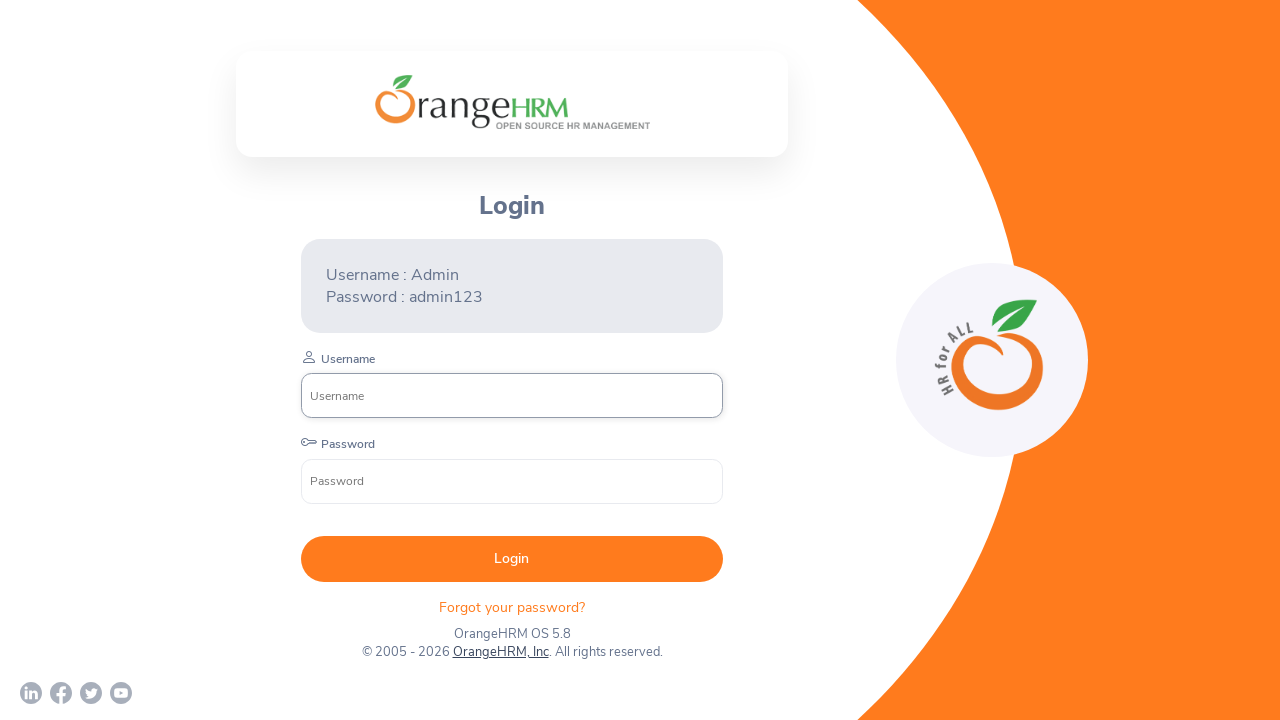